Tests drag and drop functionality by dragging three elements (angular, mongo, node) into a drop area target

Starting URL: https://demo.automationtesting.in/Static.html

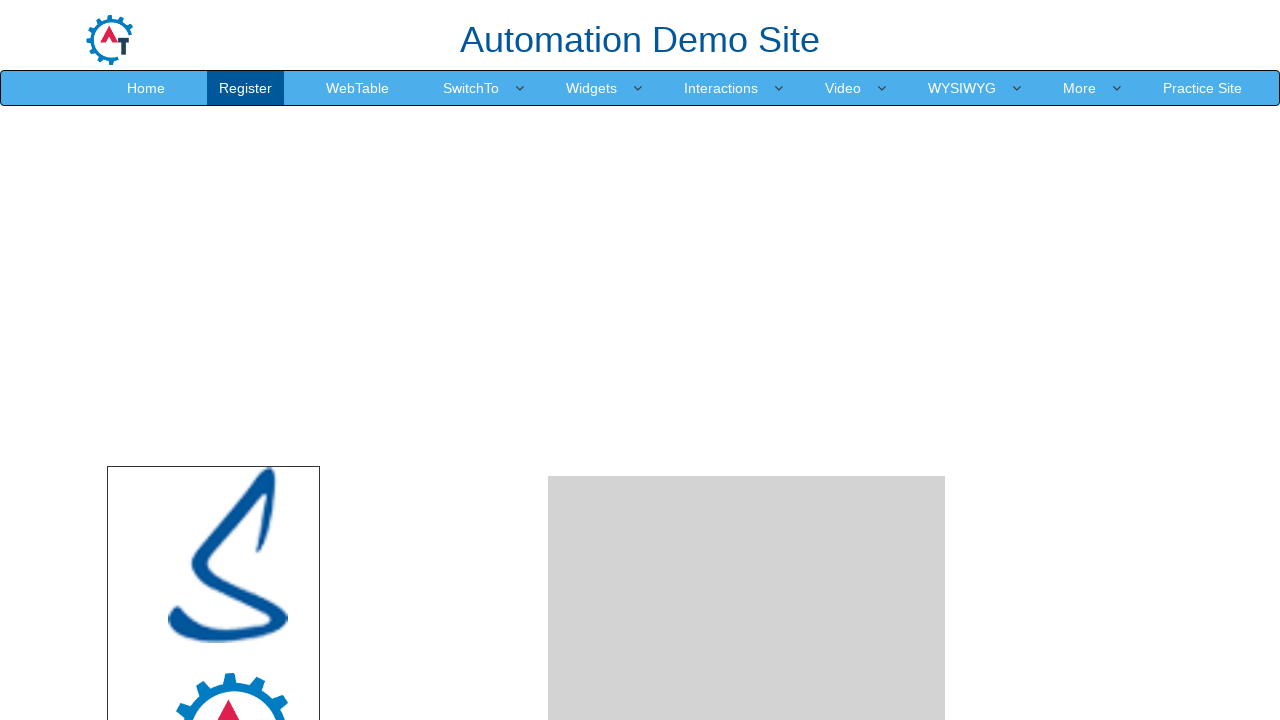

Dragged 'angular' element to drop area at (747, 481)
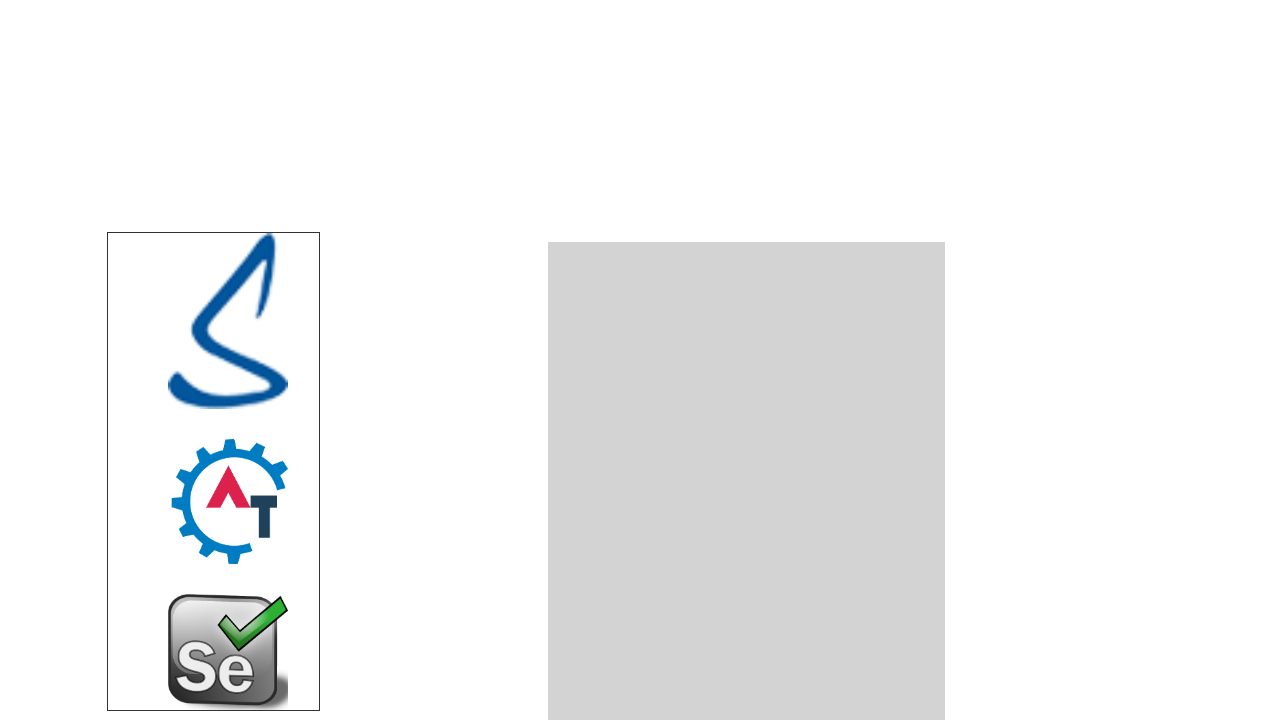

Dragged 'mongo' element to drop area at (747, 481)
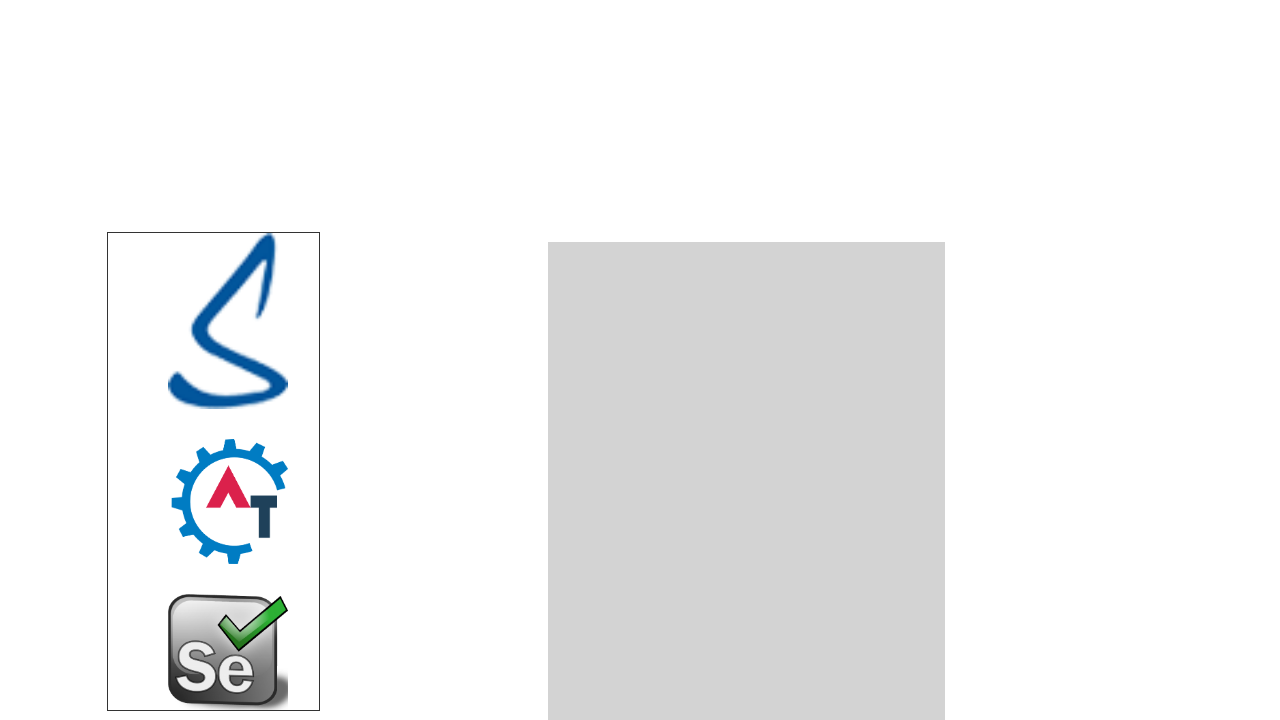

Dragged 'node' element to drop area at (747, 481)
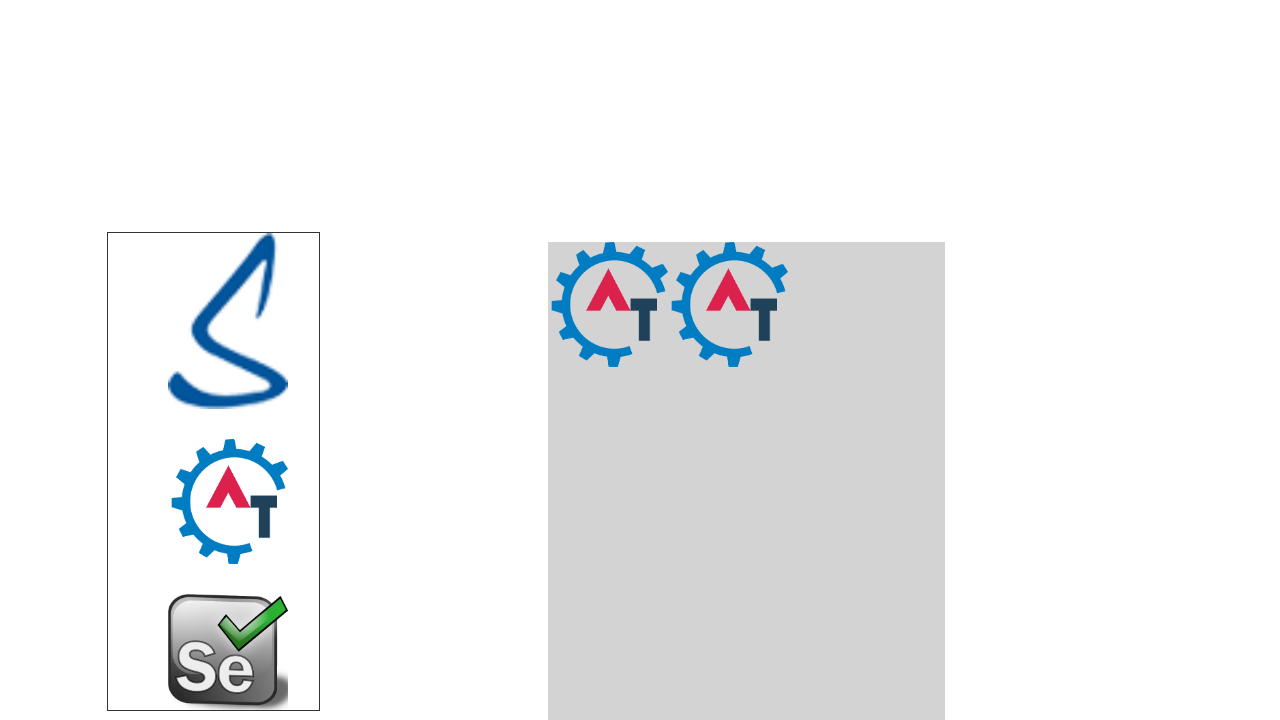

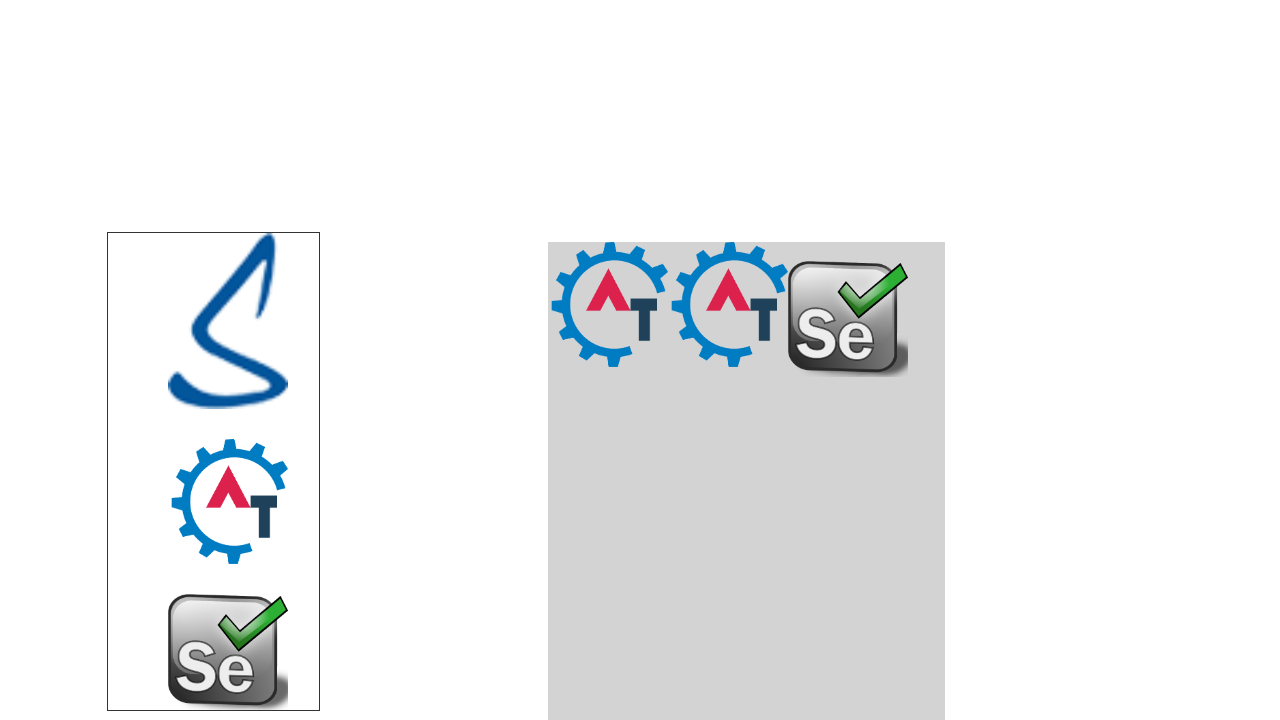